Tests alert handling functionality by entering a name, triggering an alert, and accepting it

Starting URL: https://www.rahulshettyacademy.com/AutomationPractice

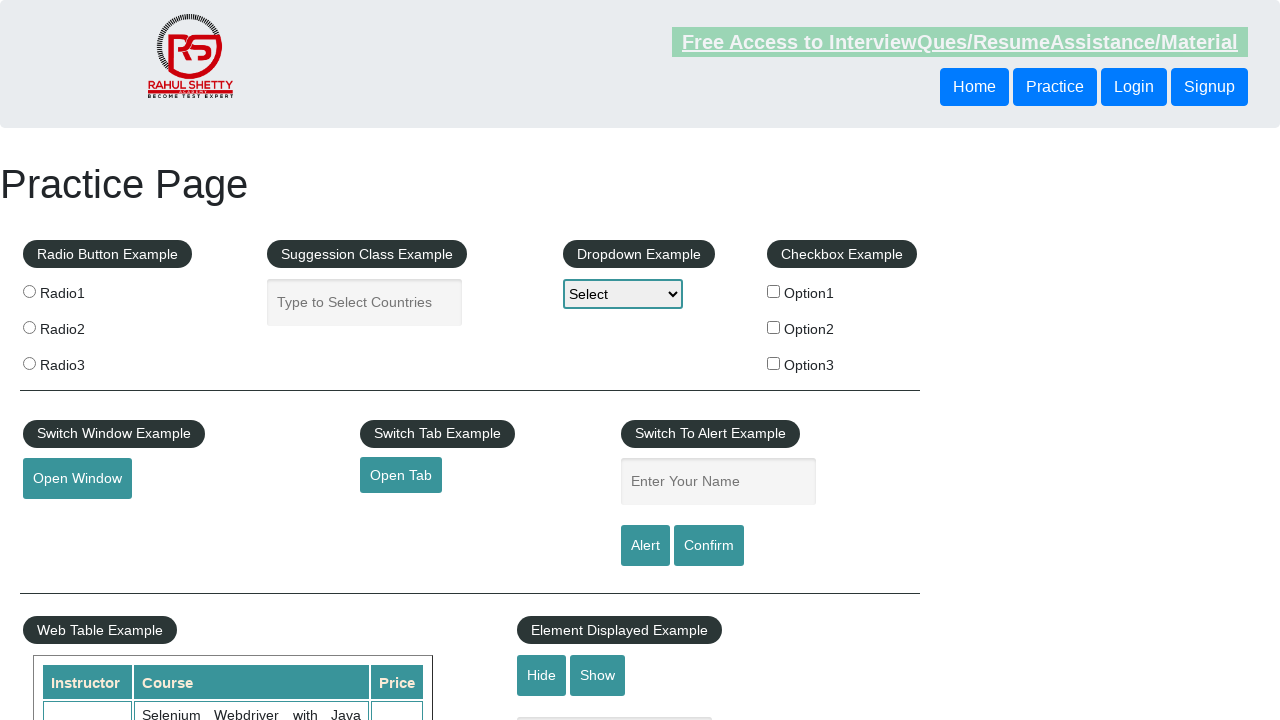

Filled name field with 'Emre' on #name
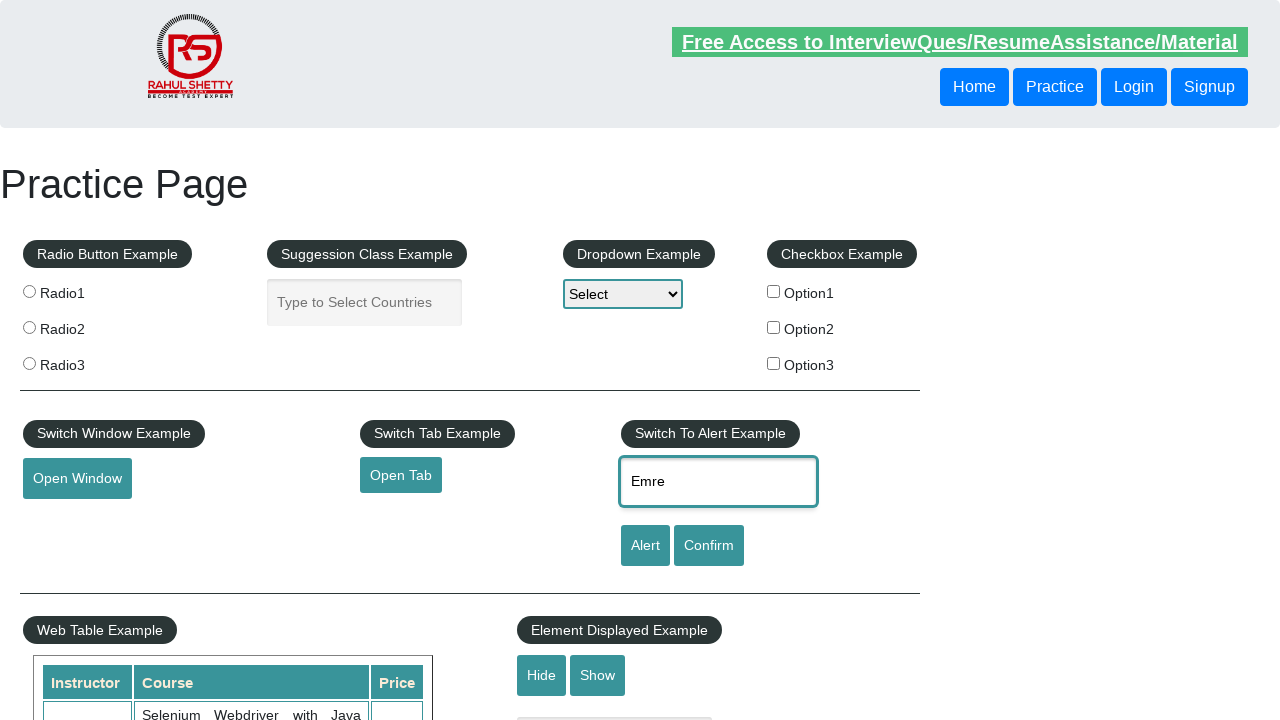

Clicked alert button to trigger JavaScript alert at (645, 546) on #alertbtn
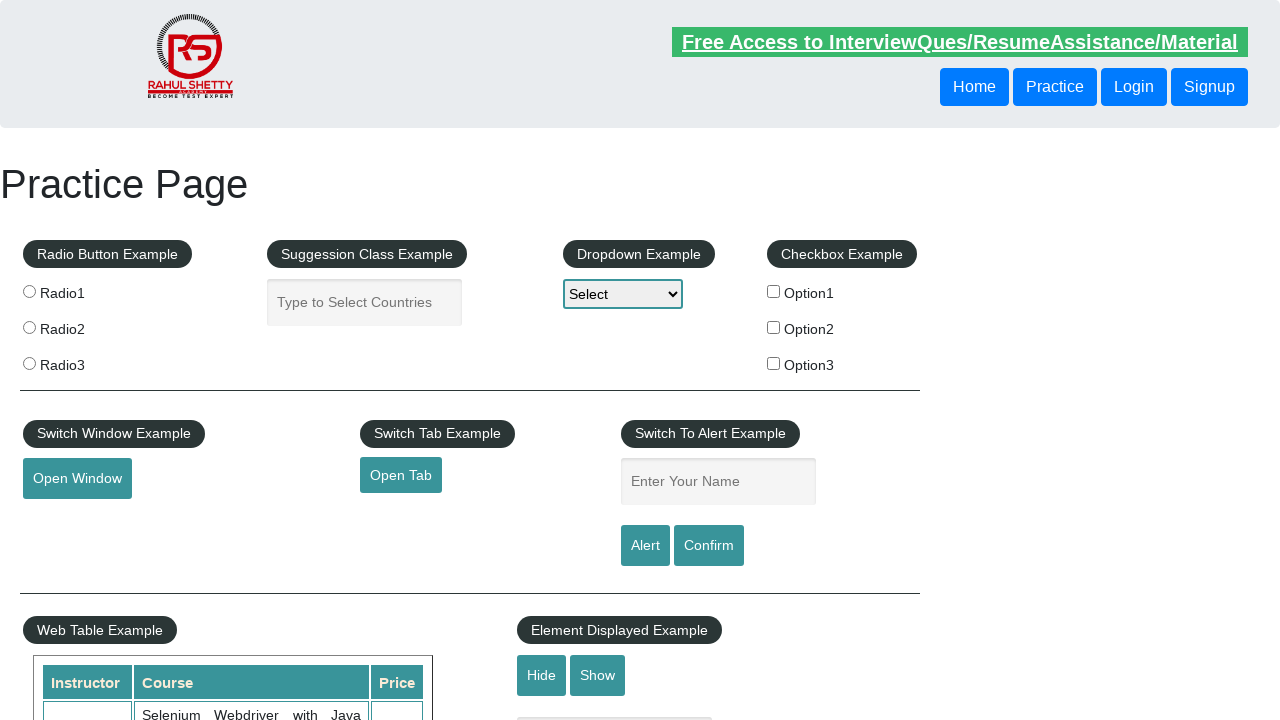

Set up dialog handler to accept alerts
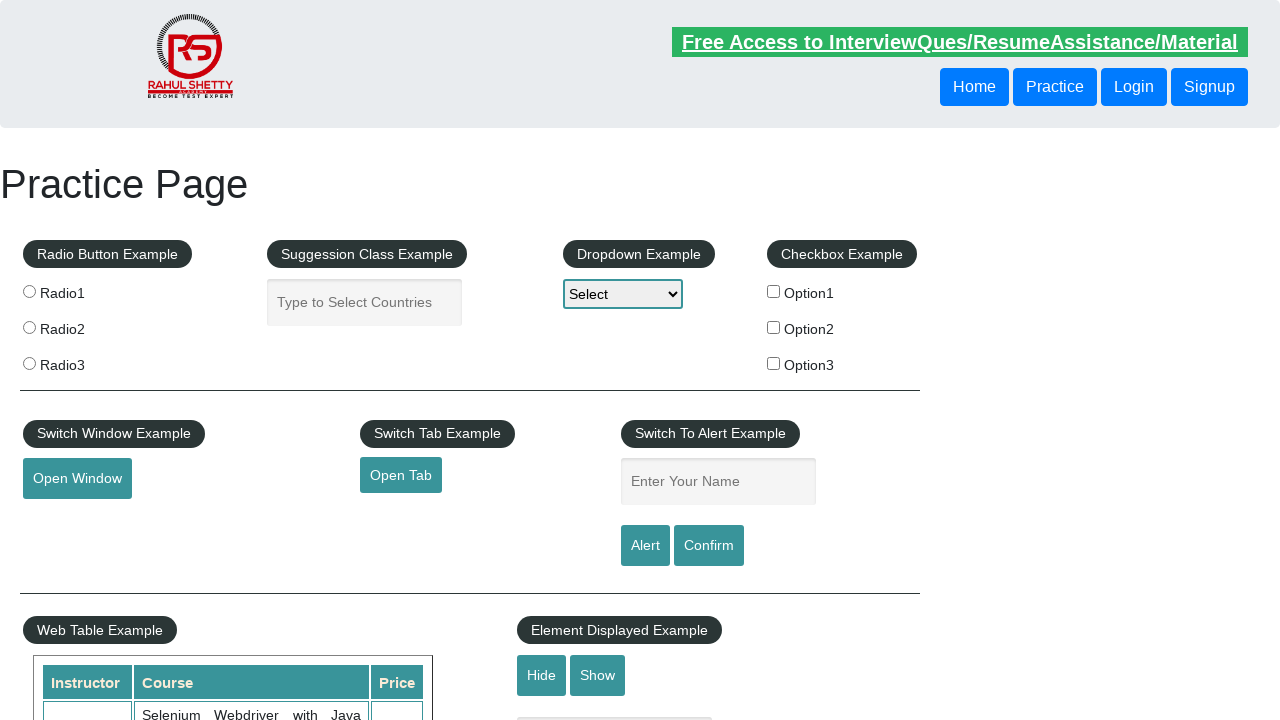

Clicked alert button again to trigger and accept alert at (645, 546) on #alertbtn
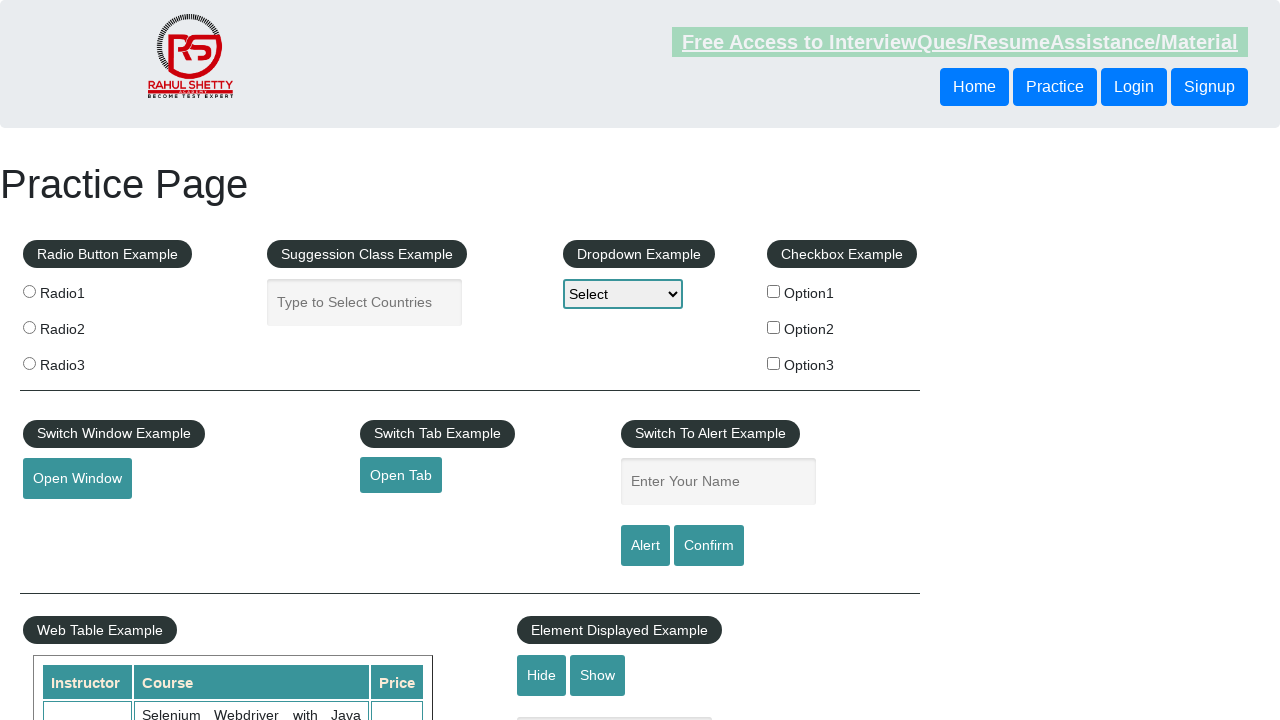

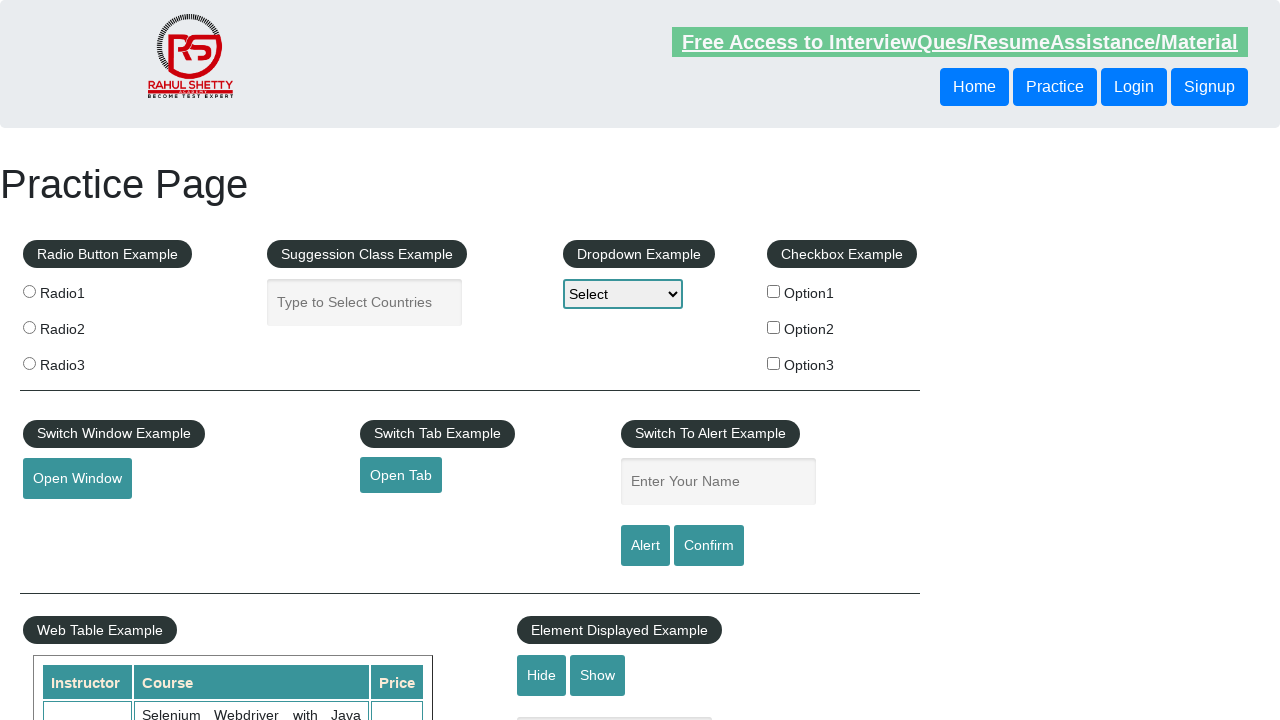